Tests drag and drop functionality by dragging column A to column B and verifying the columns have swapped their content

Starting URL: https://the-internet.herokuapp.com/drag_and_drop

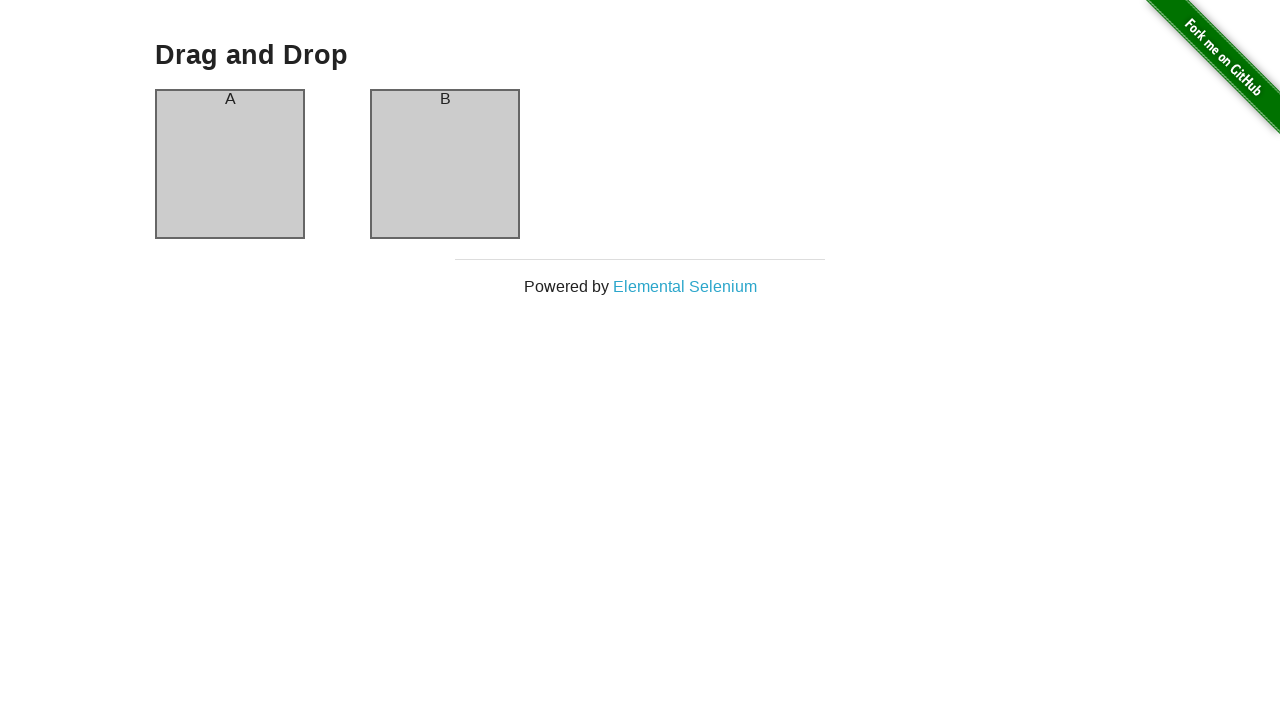

Waited for column A element to load
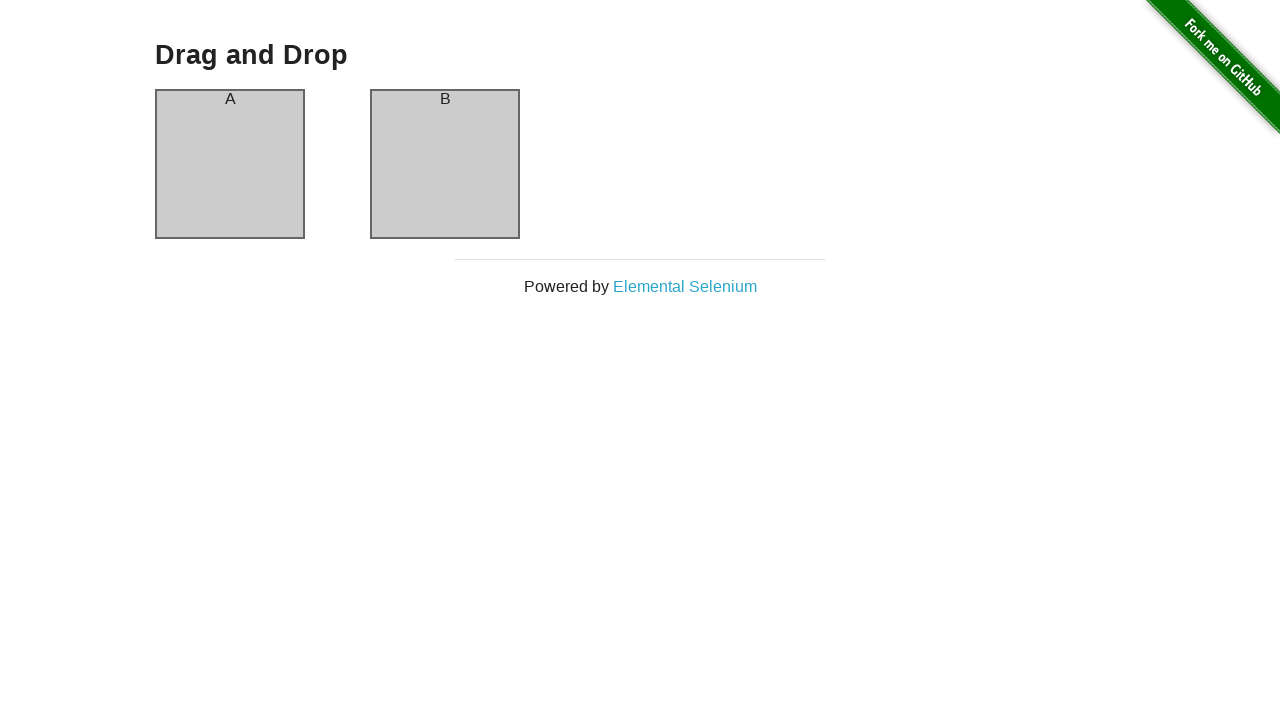

Waited for column B element to load
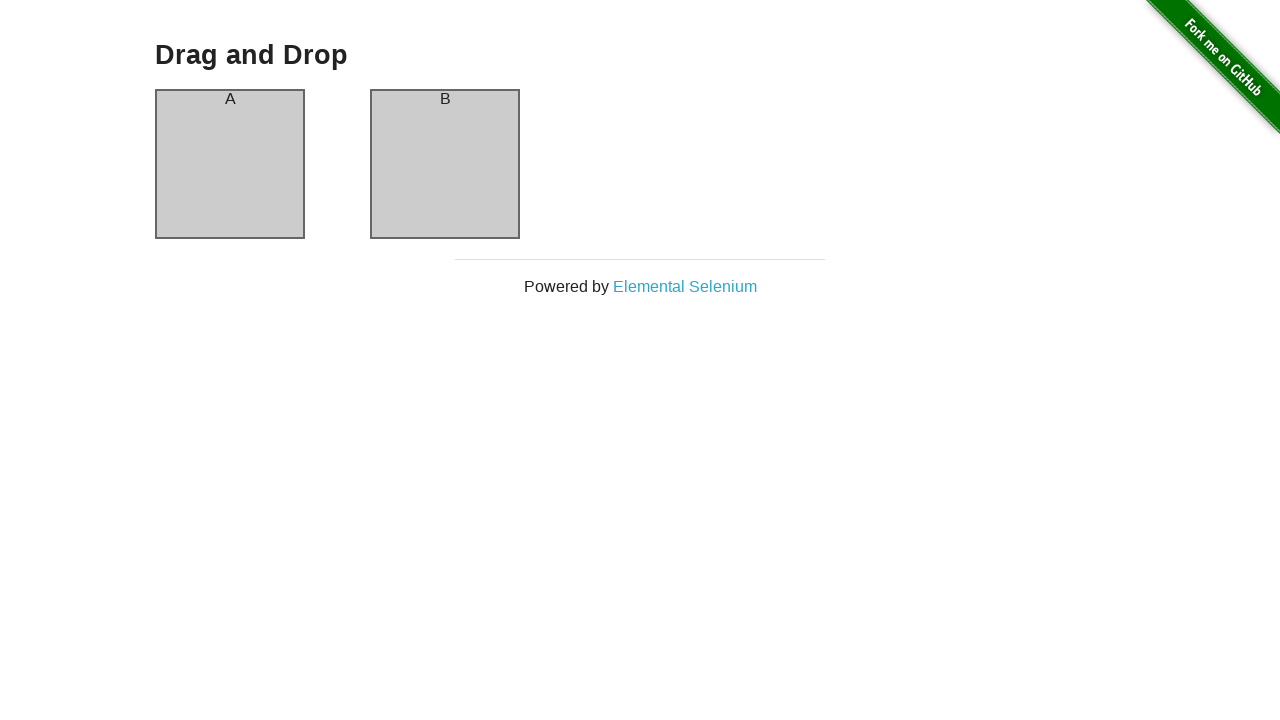

Dragged column A and dropped it onto column B at (445, 164)
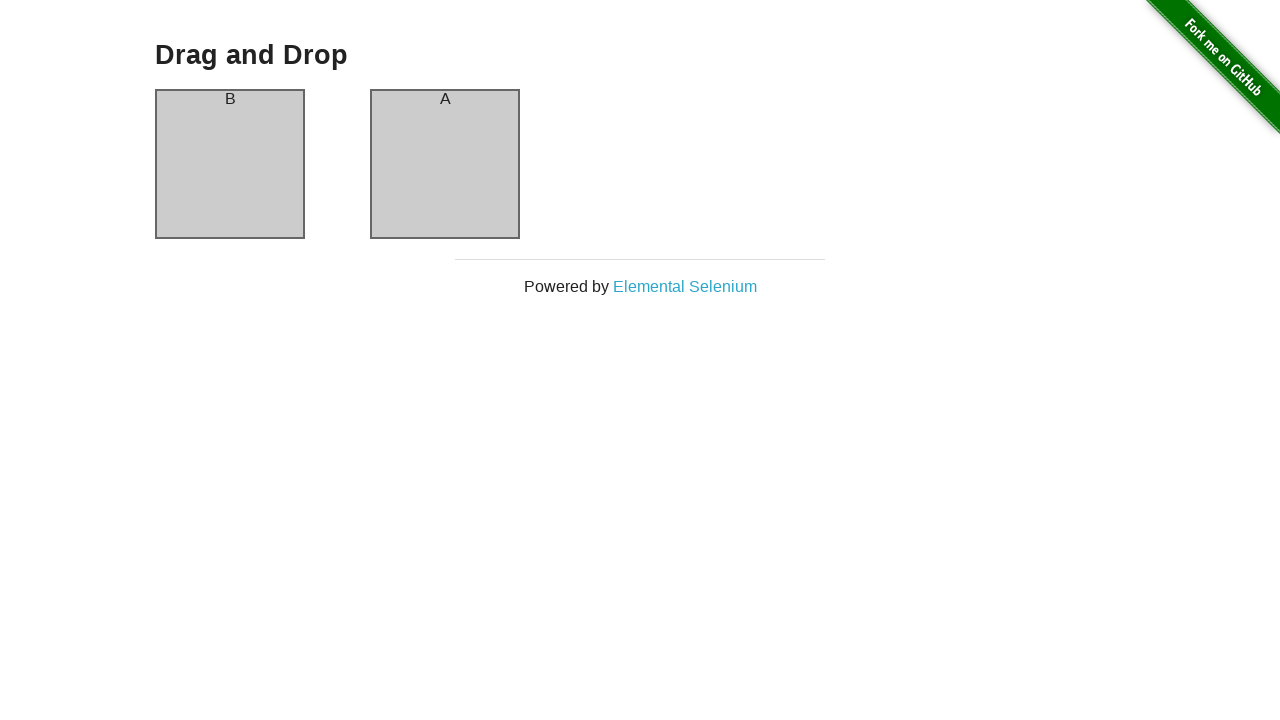

Verified column A now contains 'B' text
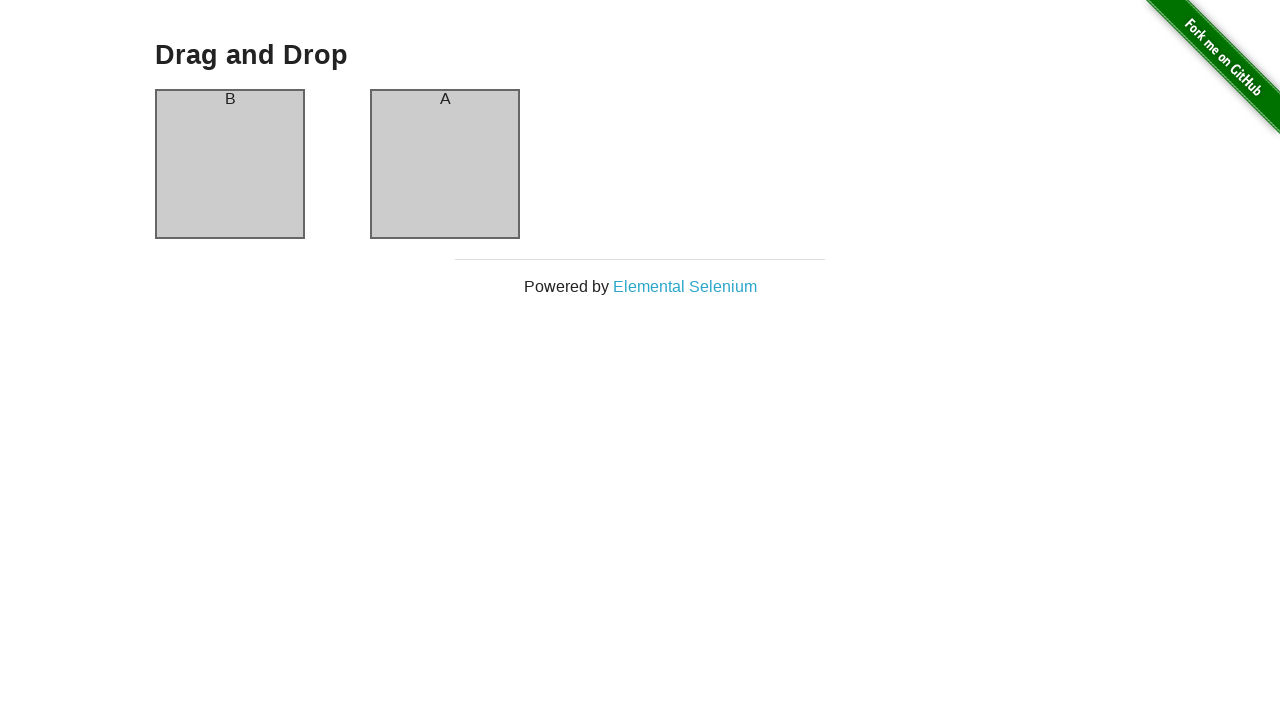

Verified column B now contains 'A' text
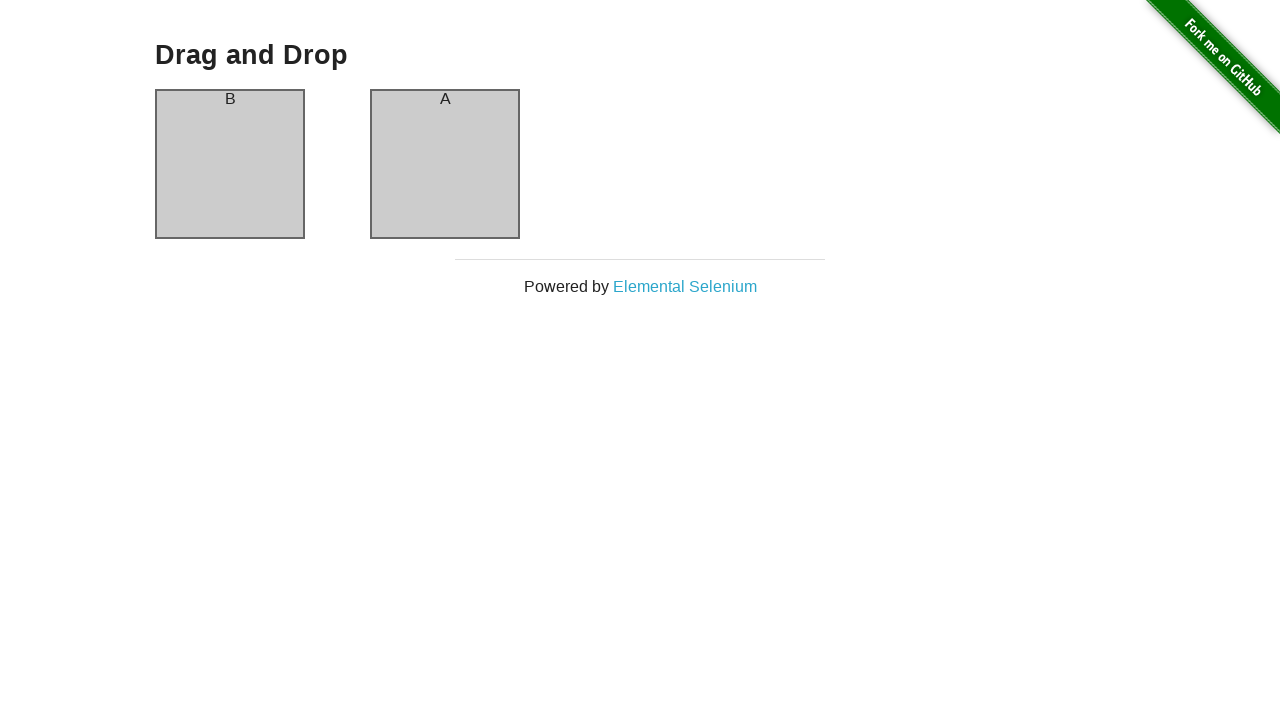

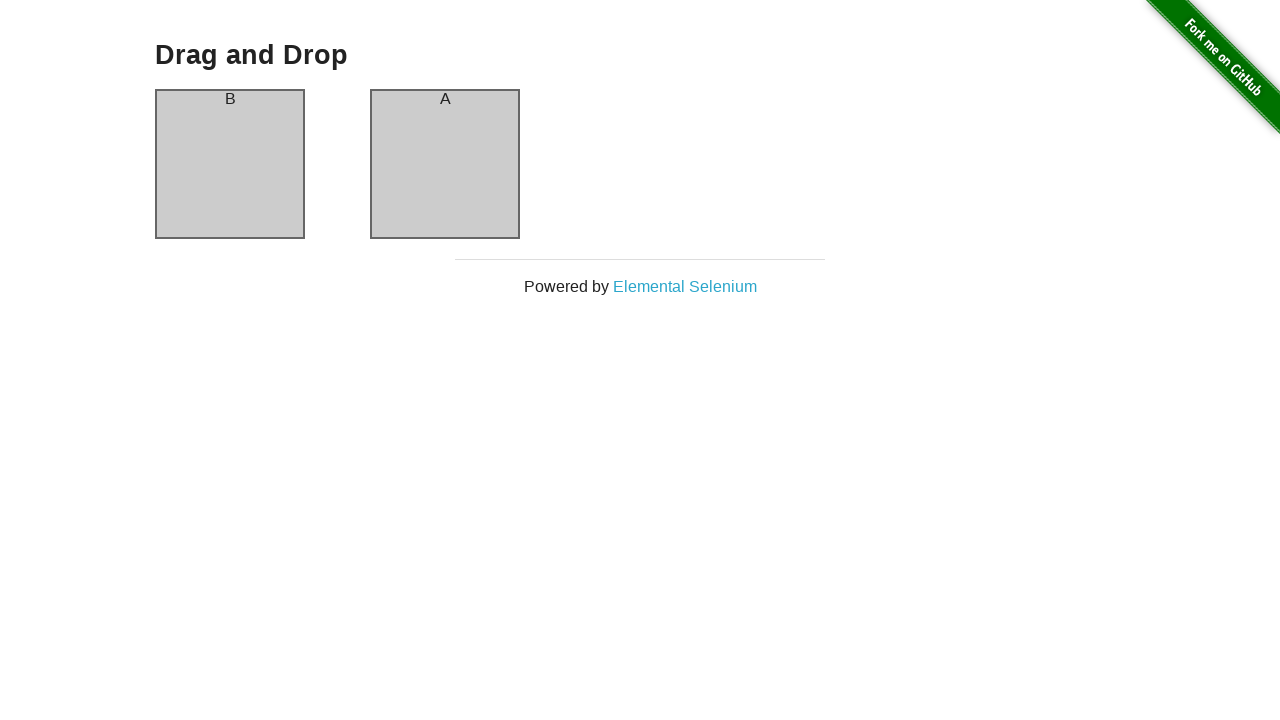